Waits for a price to reach $100, then clicks a book button and solves a mathematical challenge by entering the calculated result

Starting URL: http://suninjuly.github.io/explicit_wait2.html

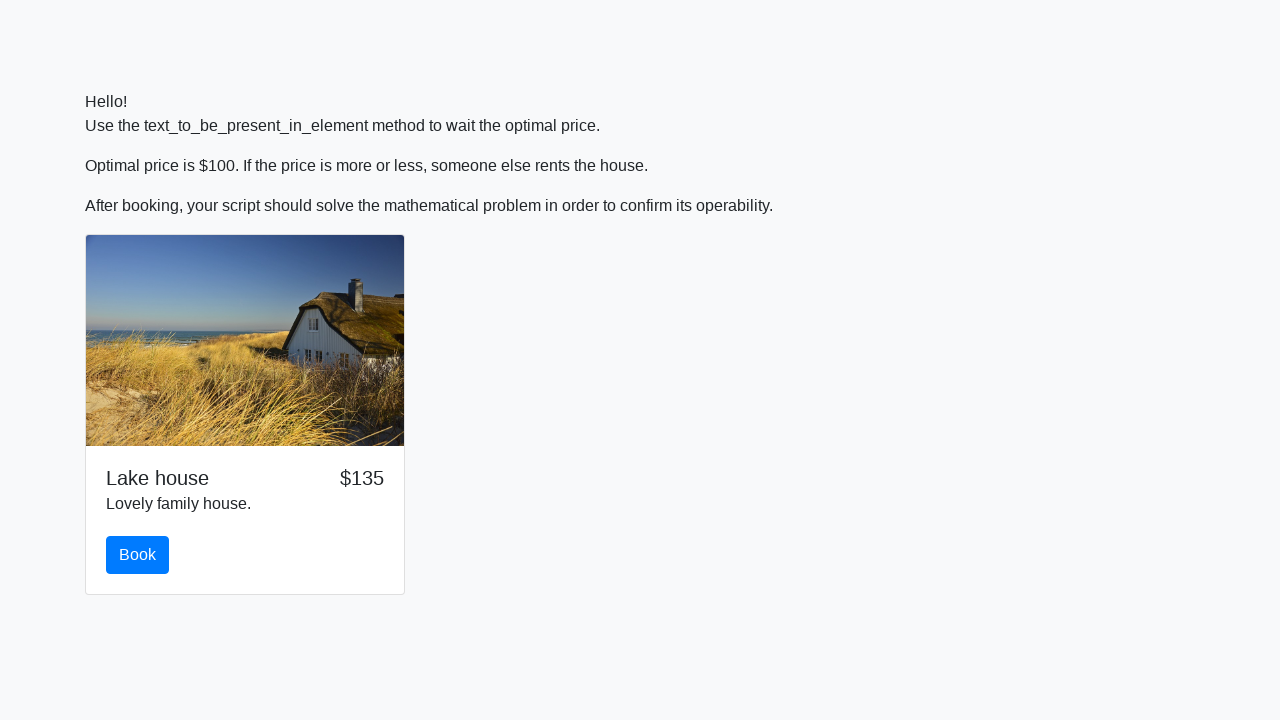

Waited for price to reach $100
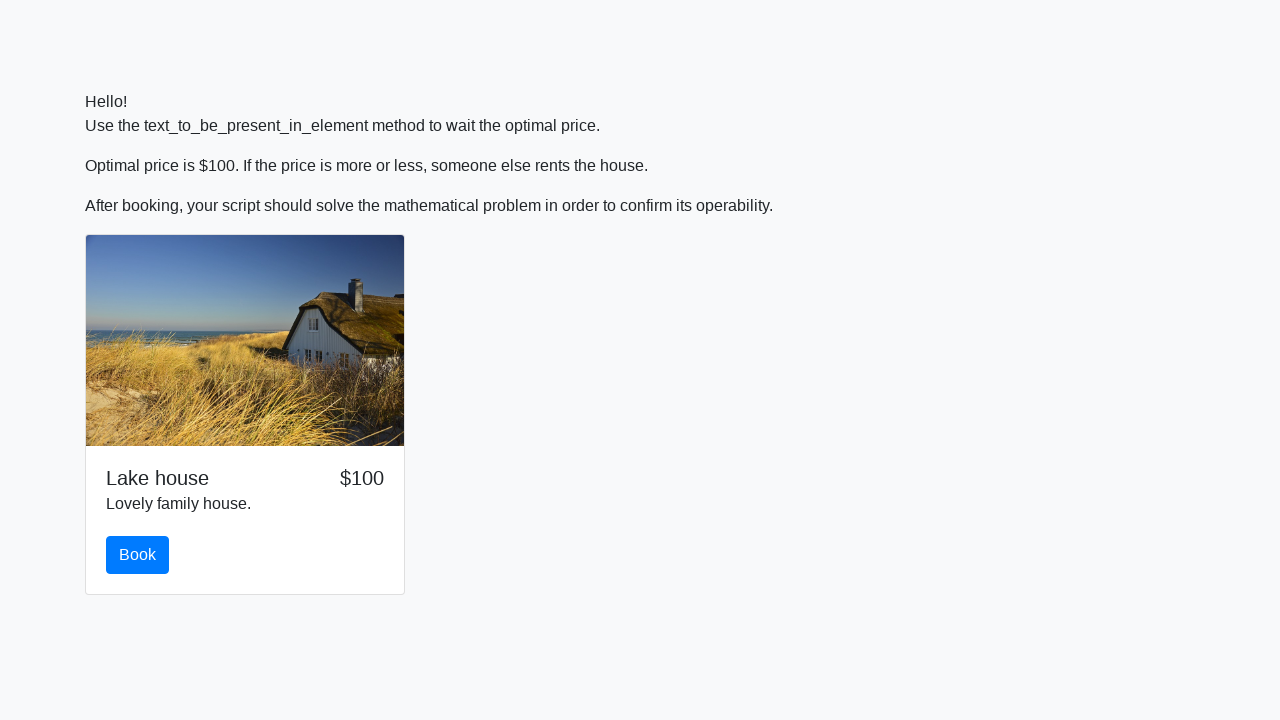

Clicked the book button at (138, 555) on #book
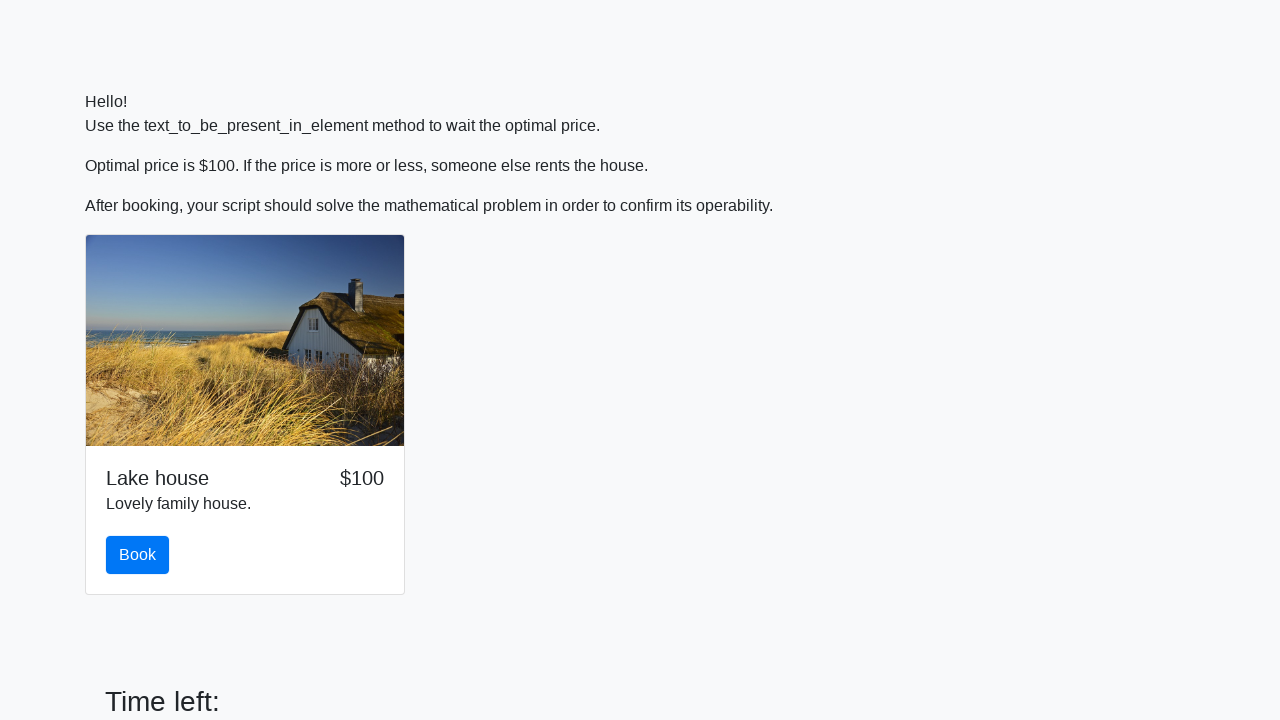

Retrieved x value: 700
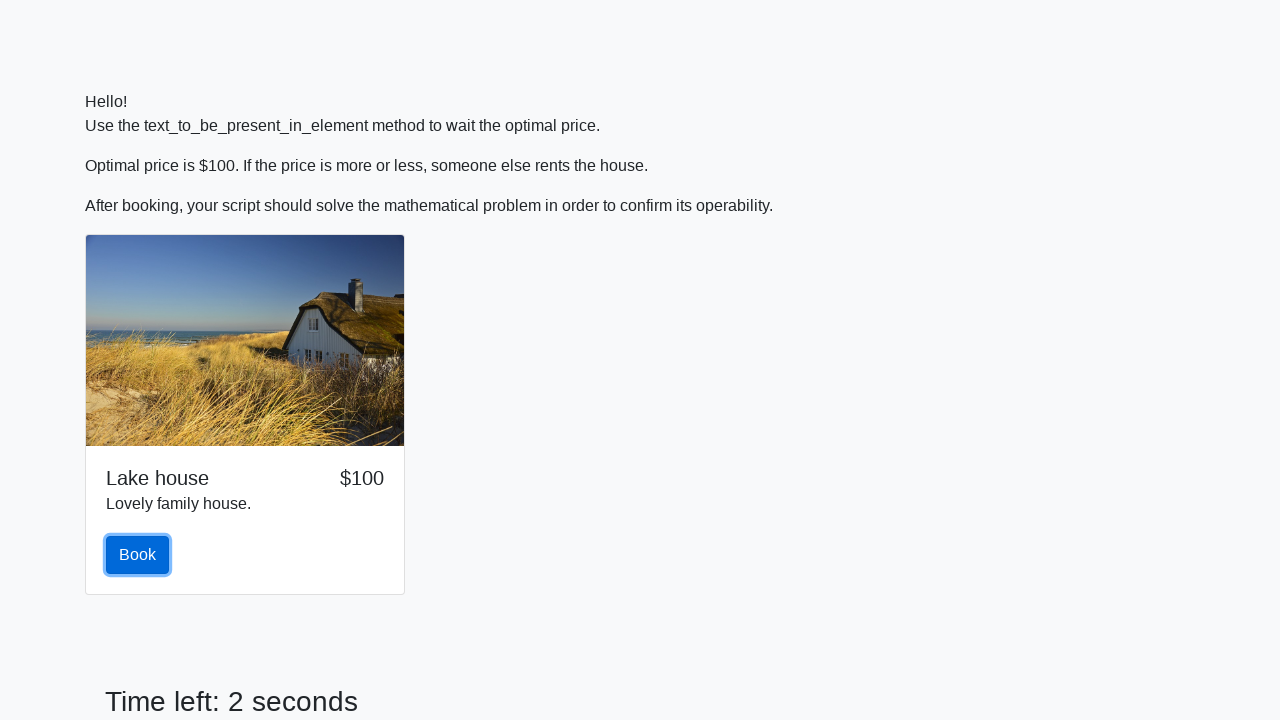

Calculated mathematical result: 1.8760464311999512
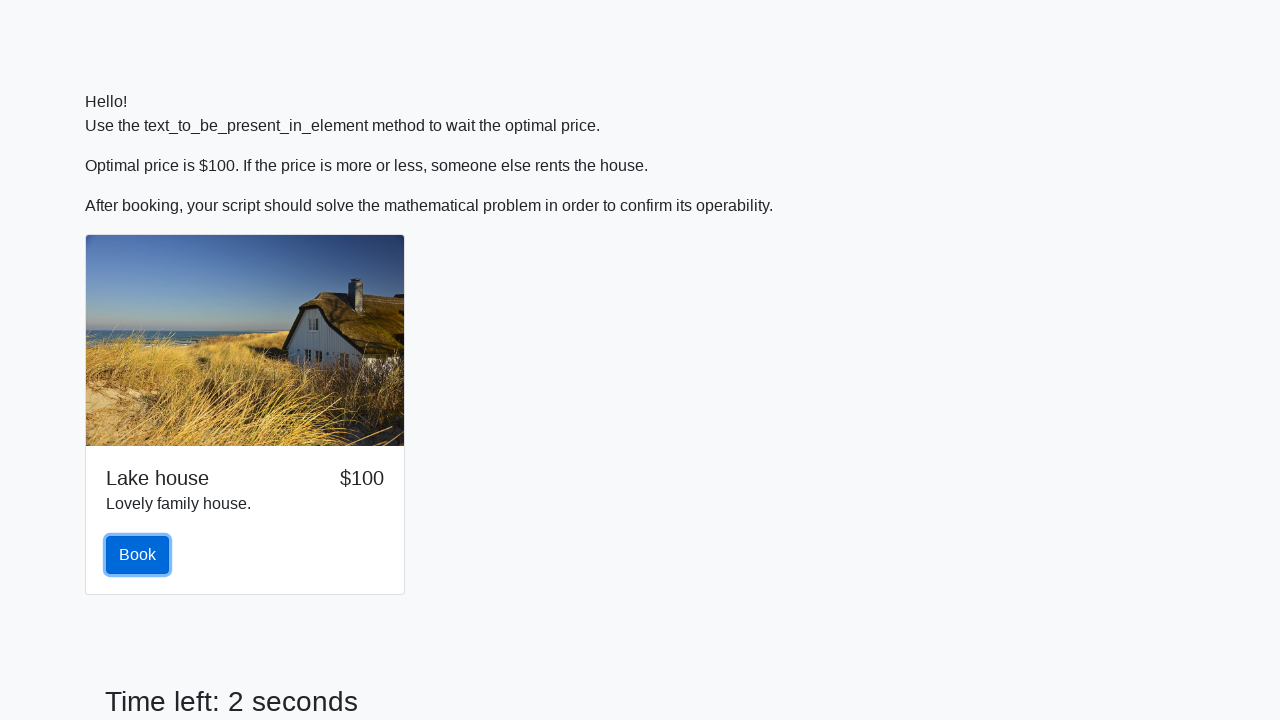

Filled in the calculated result in the form on .form-control
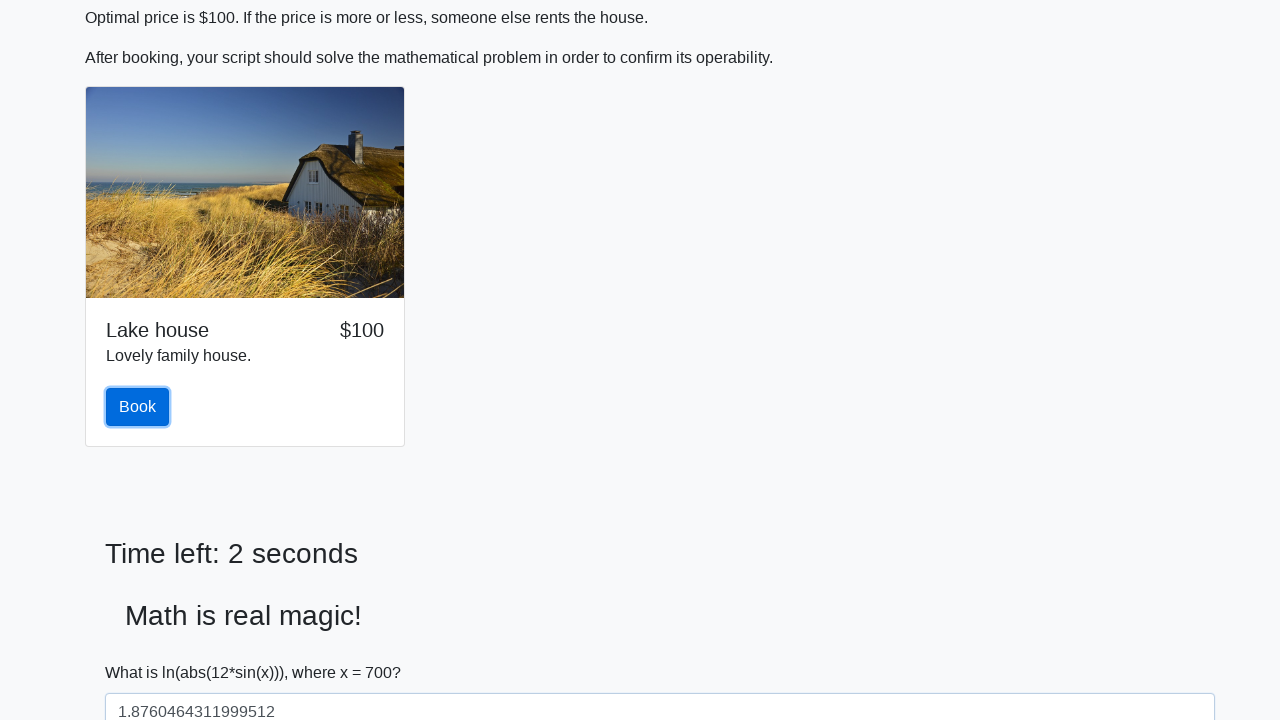

Clicked the solve button at (143, 651) on #solve
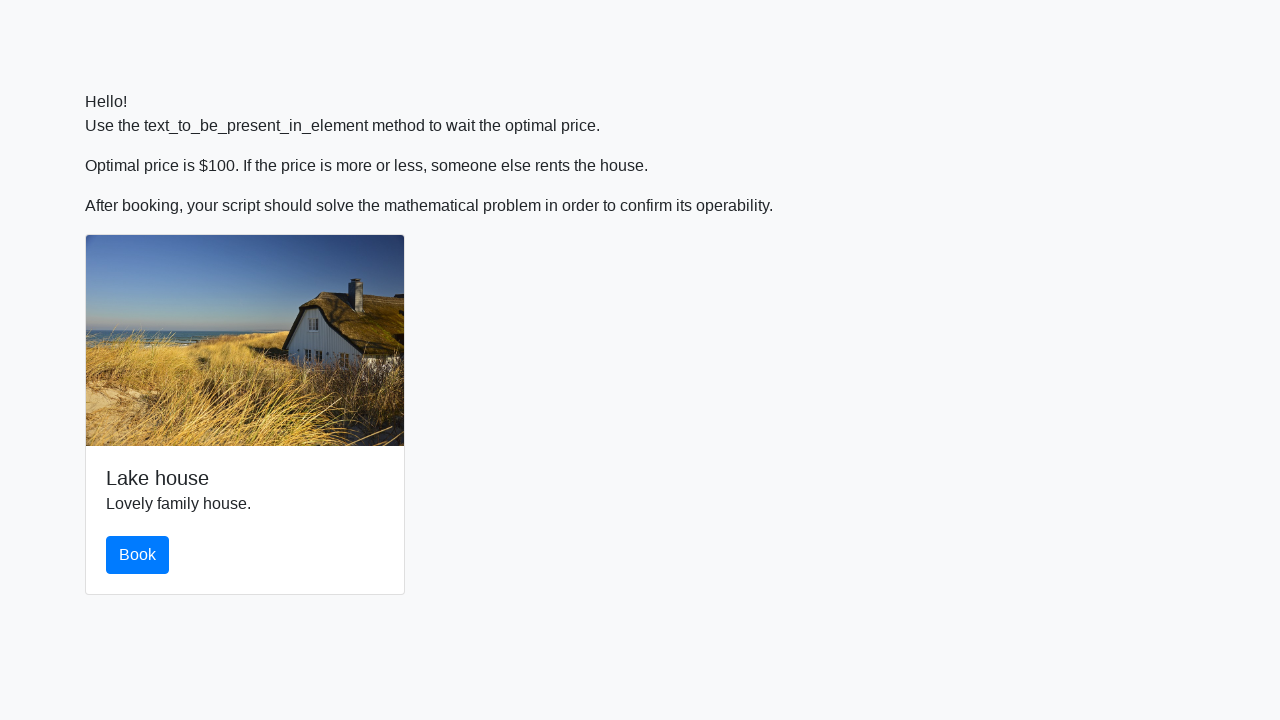

Accepted the alert dialog
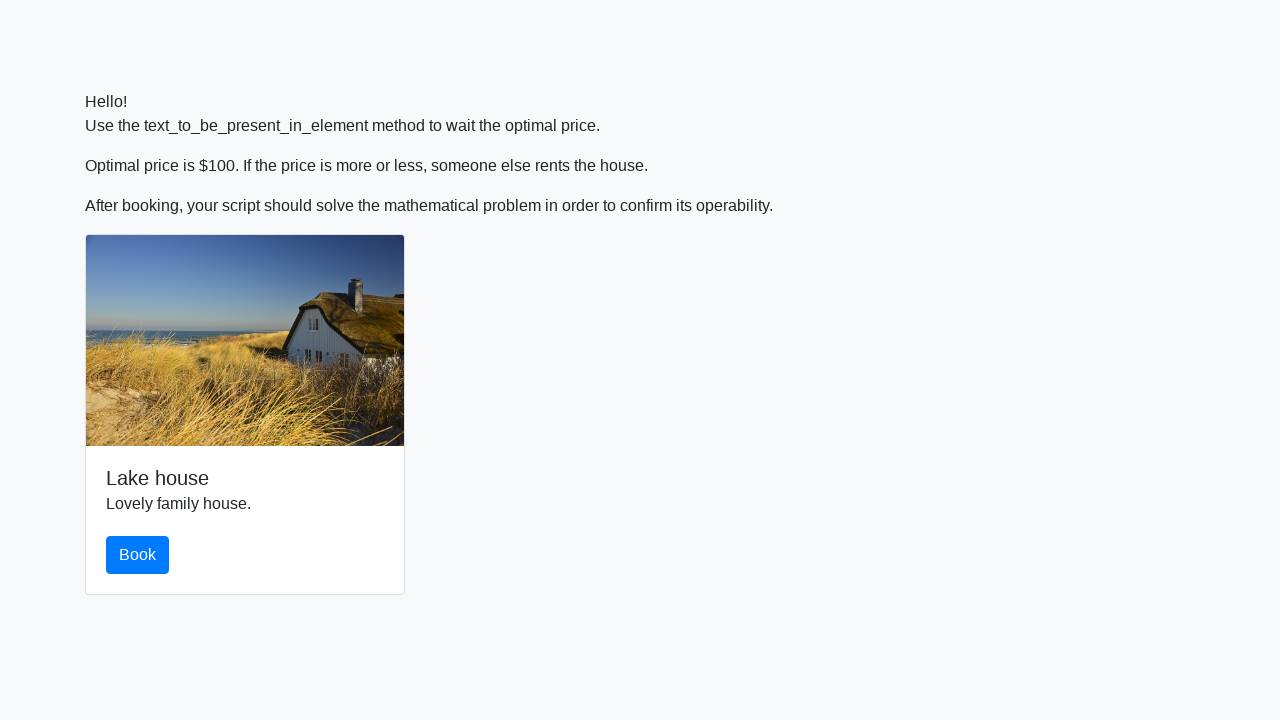

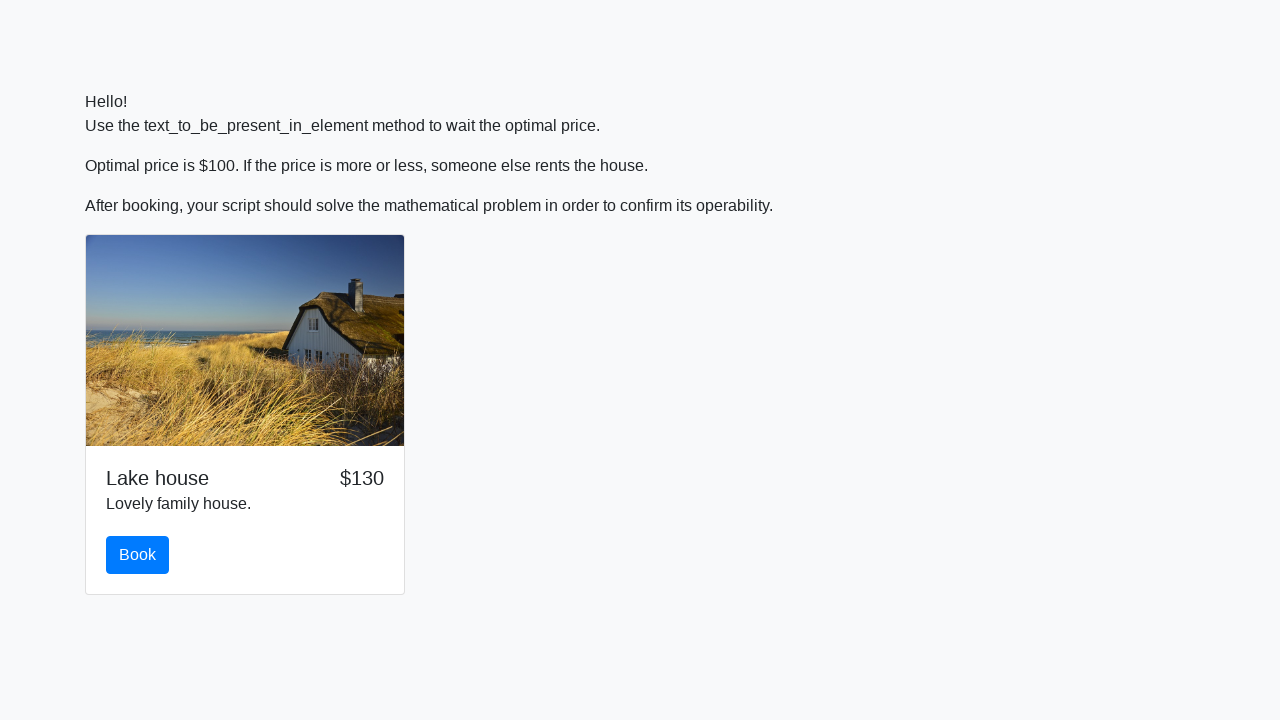